Tests dropdown select functionality by selecting options using visible text, index, and value attribute on a demo select element page

Starting URL: https://training-support.net/webelements/selects

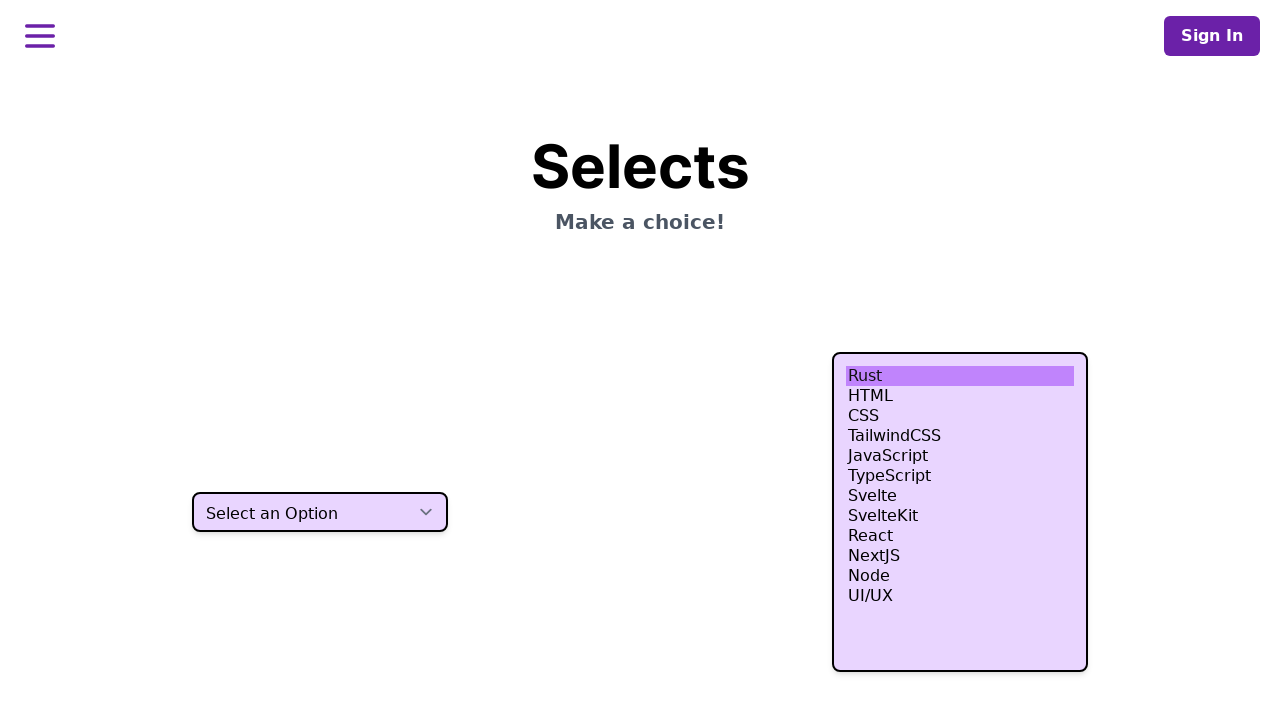

Navigated to select elements demo page
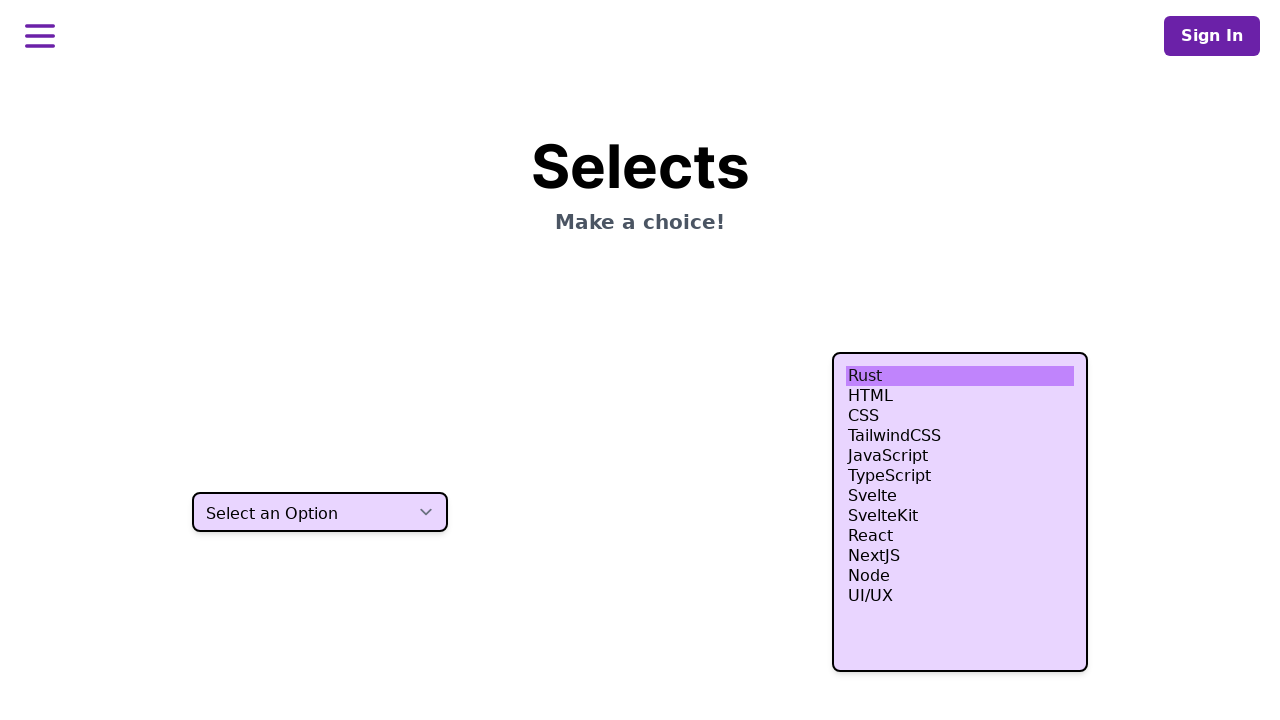

Selected 'Two' option by visible text on select.h-10
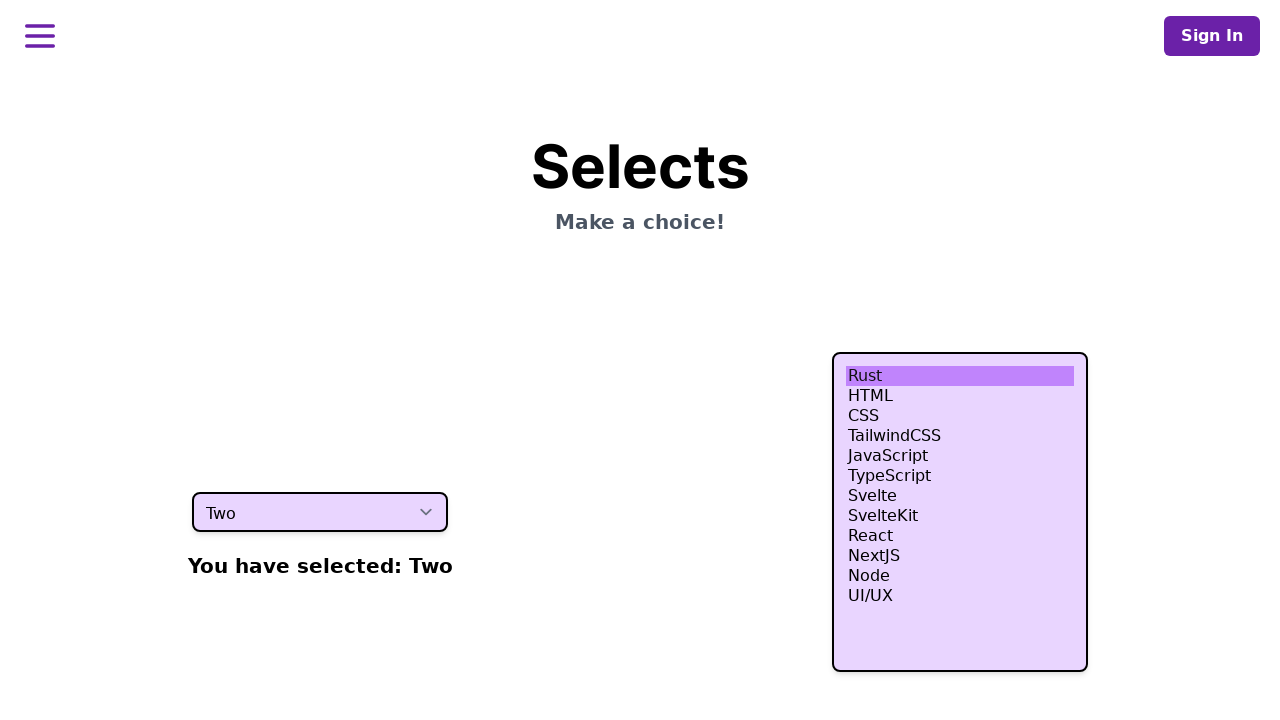

Selected fourth option by index (index 3) on select.h-10
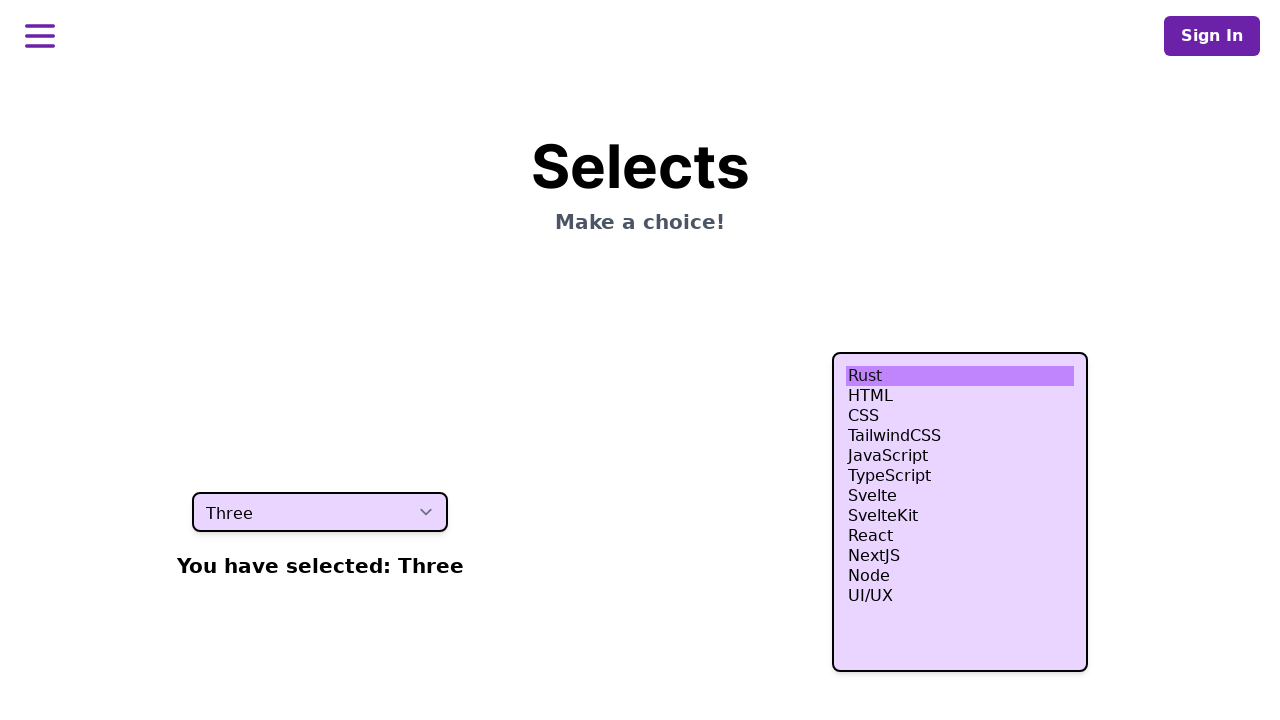

Selected option with value attribute 'four' on select.h-10
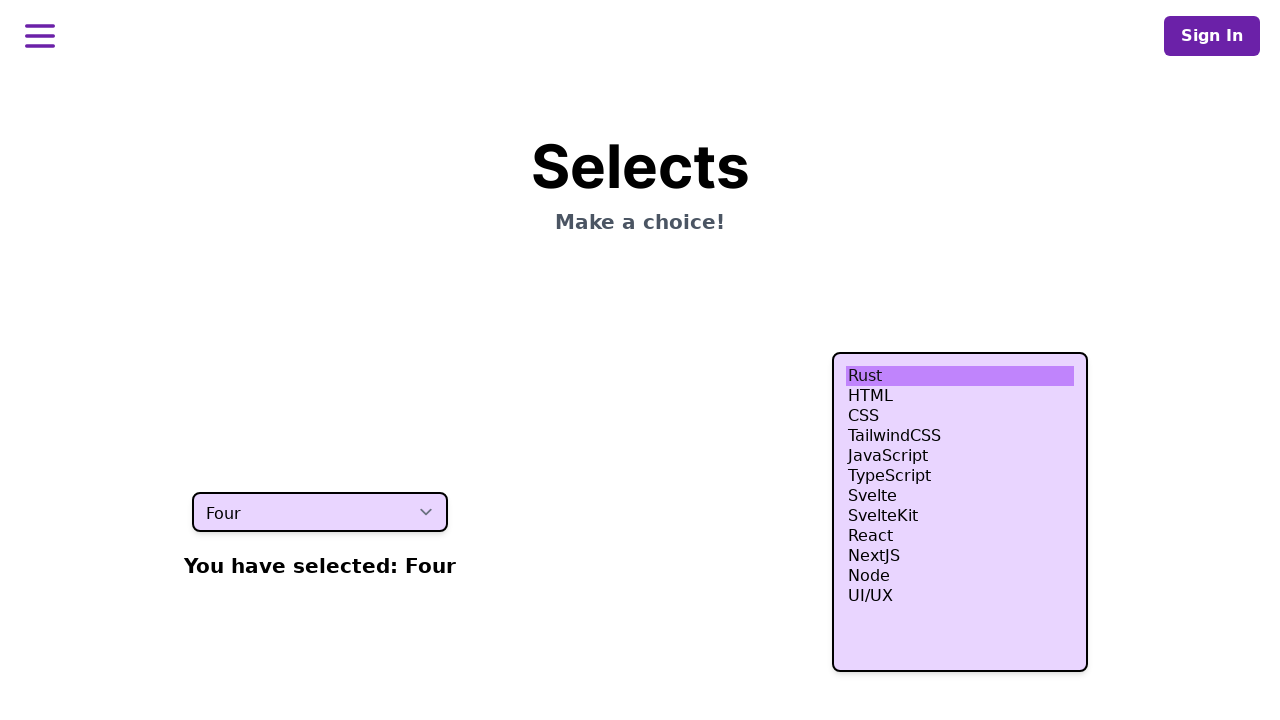

Verified select element is present on page
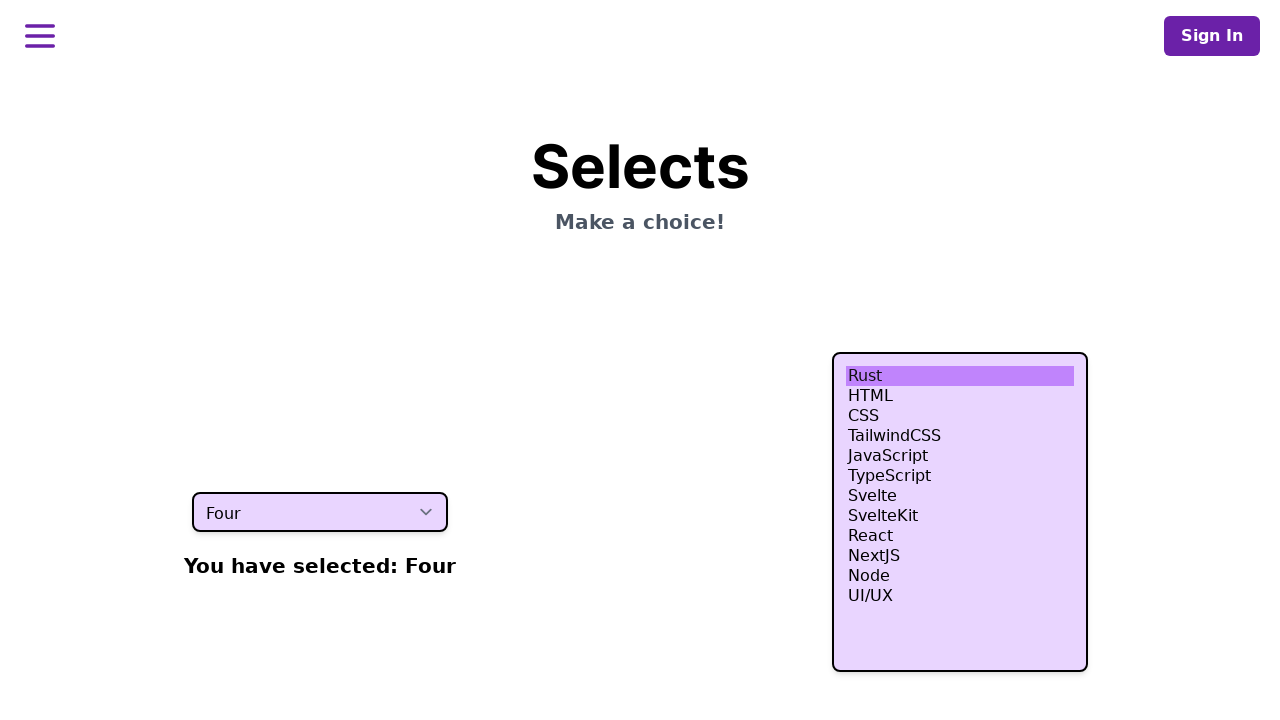

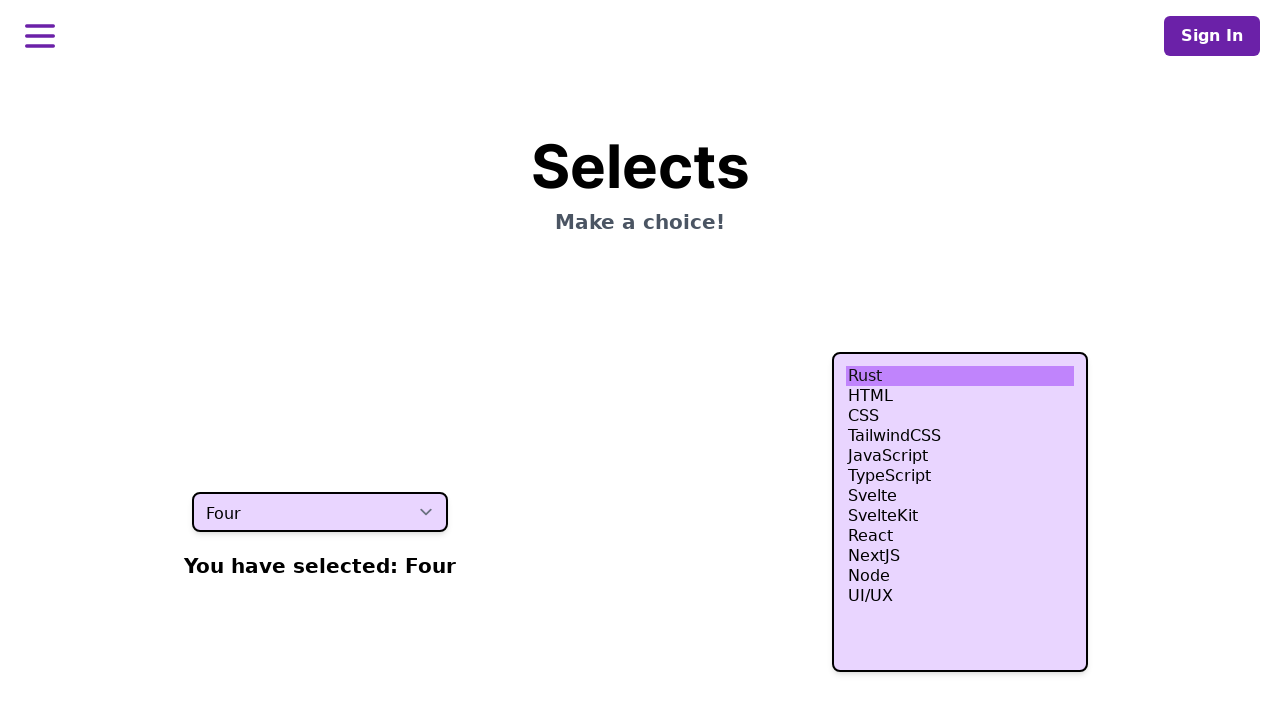